Tests clicking a chapter result from a text search and verifying navigation to the correct chapter

Starting URL: https://guya.moe/read/manga/Kaguya-Wants-To-Be-Confessed-To/163/1/

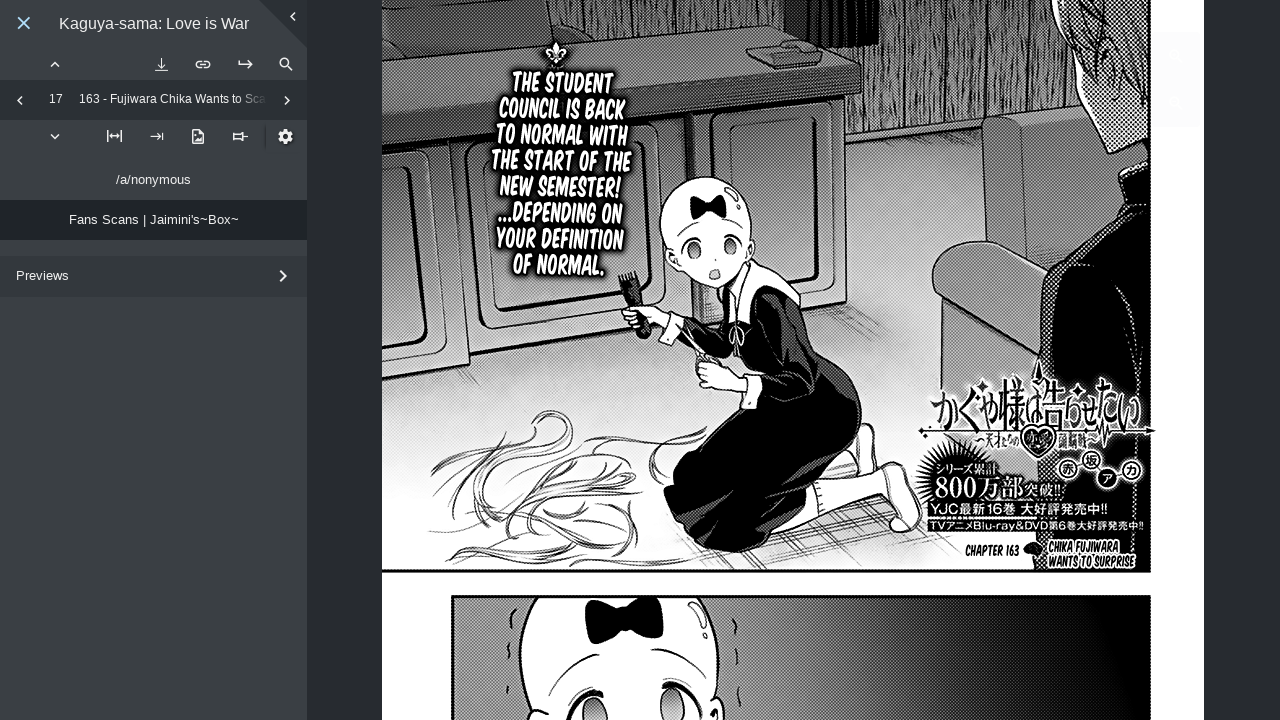

Search button became visible
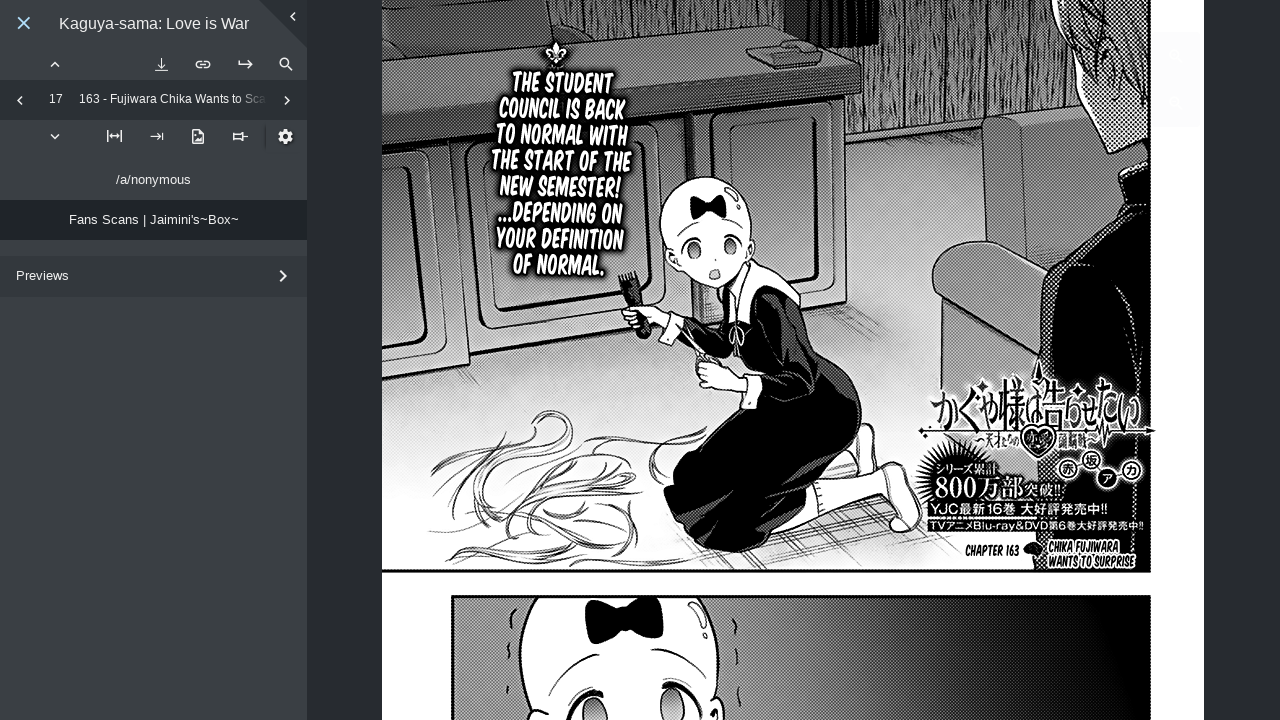

Clicked search button at (286, 64) on .search
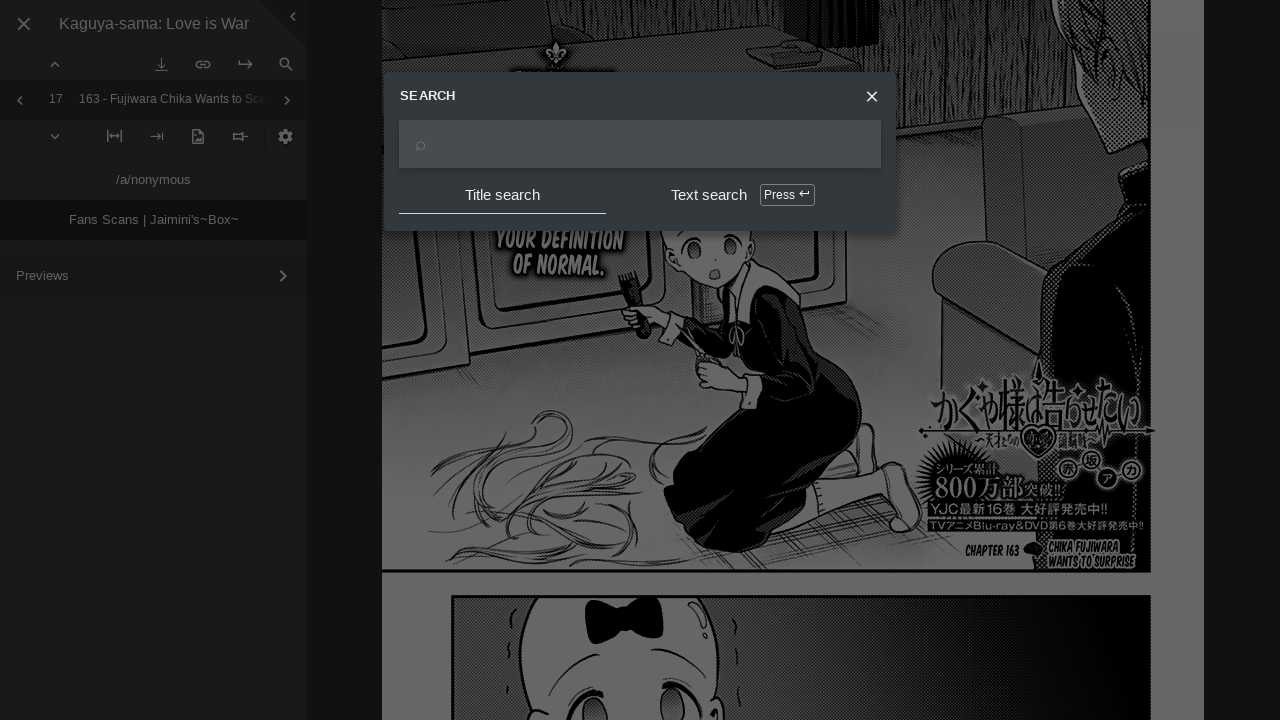

Search input field became visible
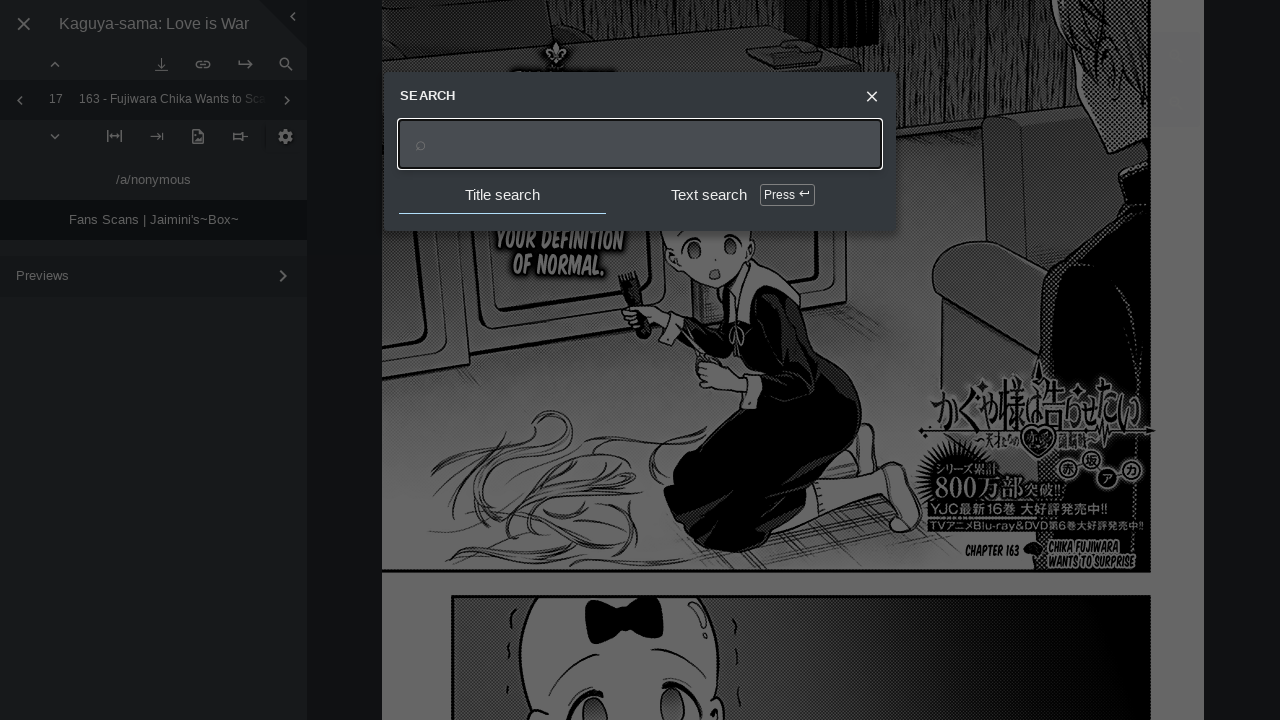

Typed search query 'cubari' into search field
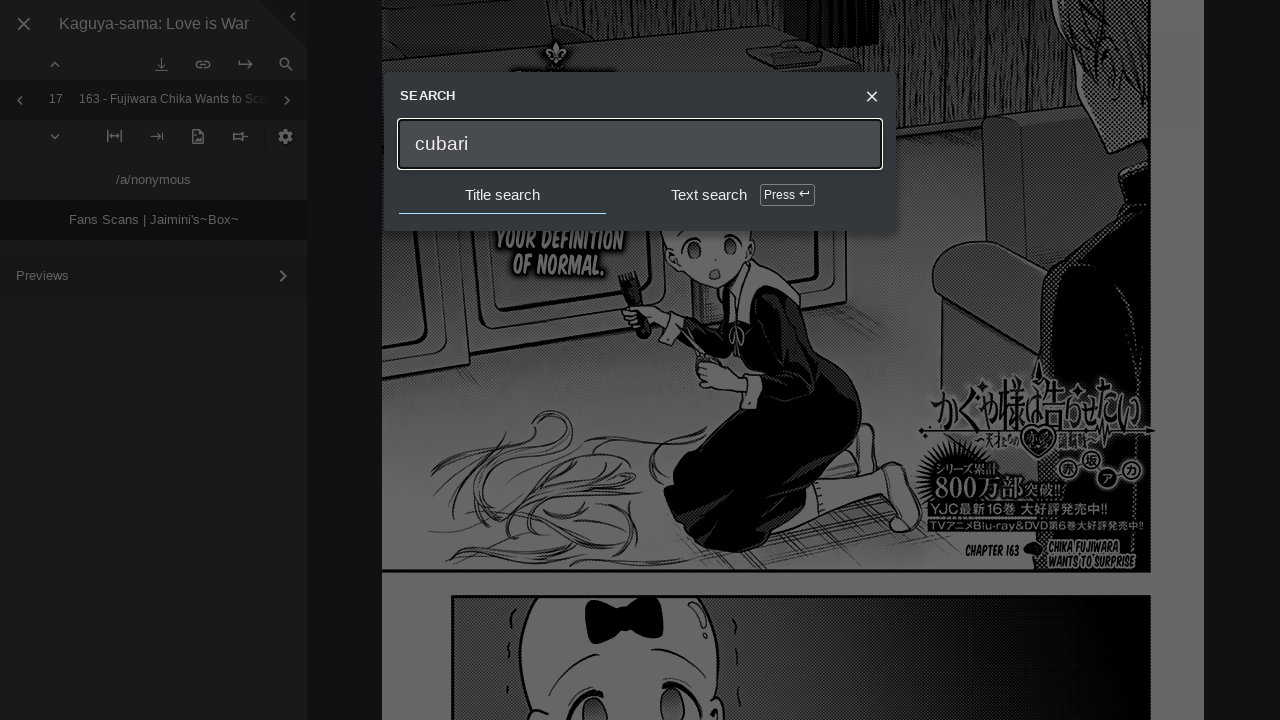

Pressed Enter to execute search
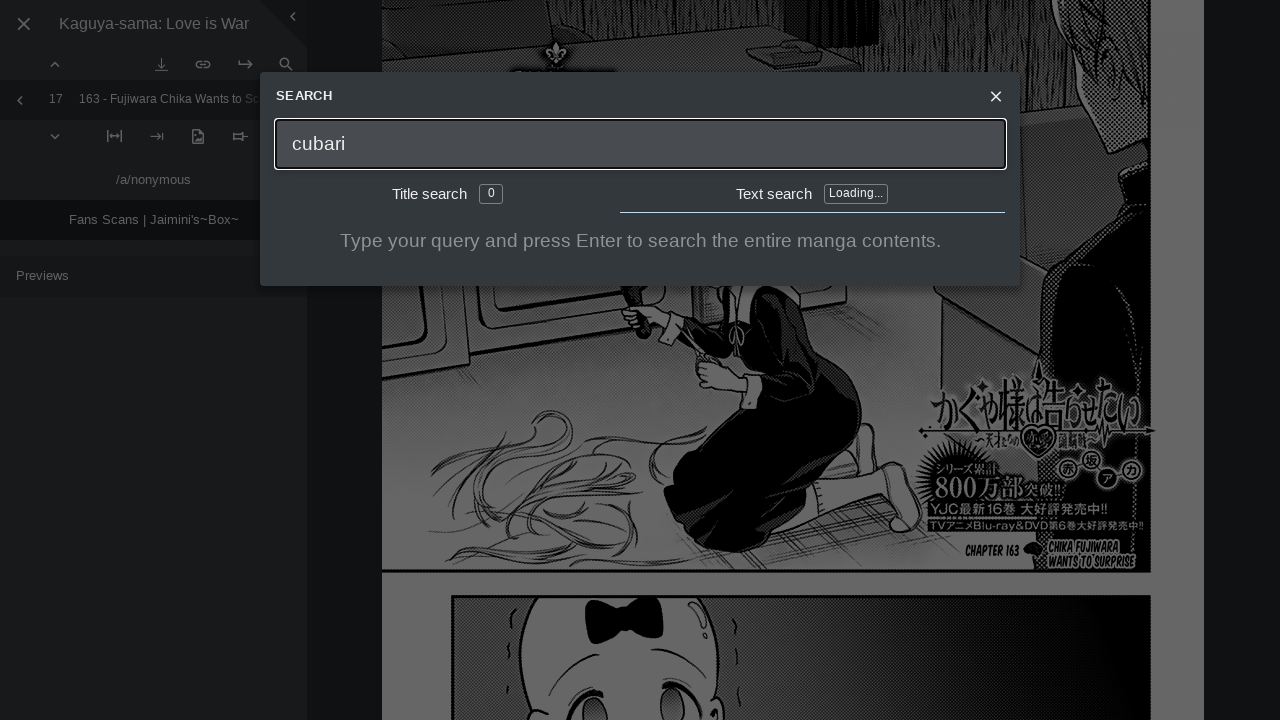

Search results loaded and became active
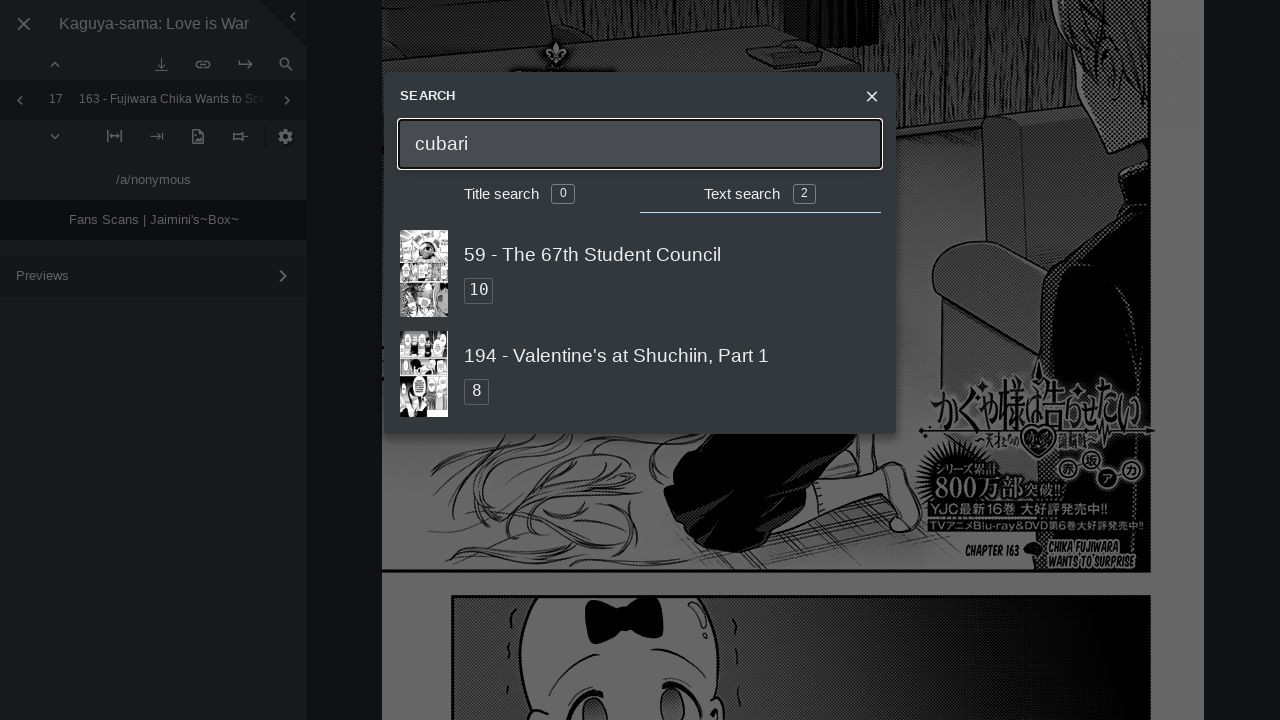

Clicked on first chapter result from search at (640, 273) on xpath=//div[contains(@class, 'IndexSearch')]//div[contains(@class, 'ChapterUnit'
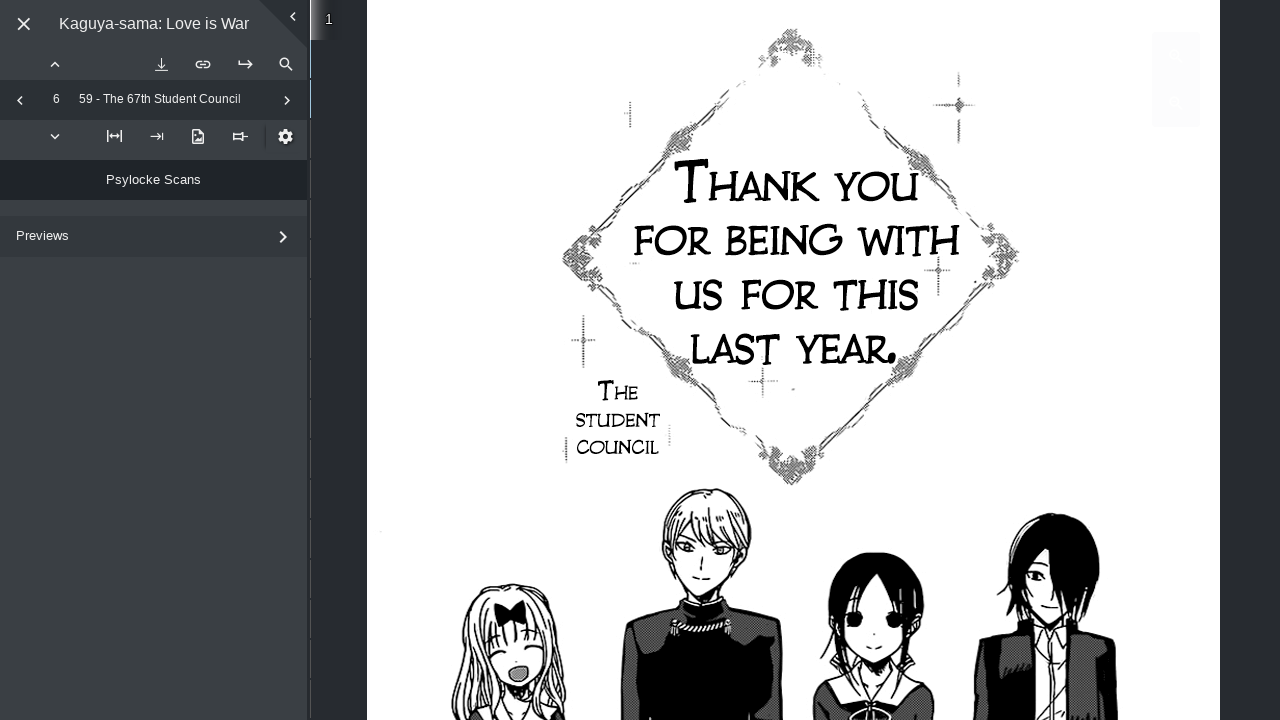

Navigated to chapter page - 'The 67th Student Council' loaded
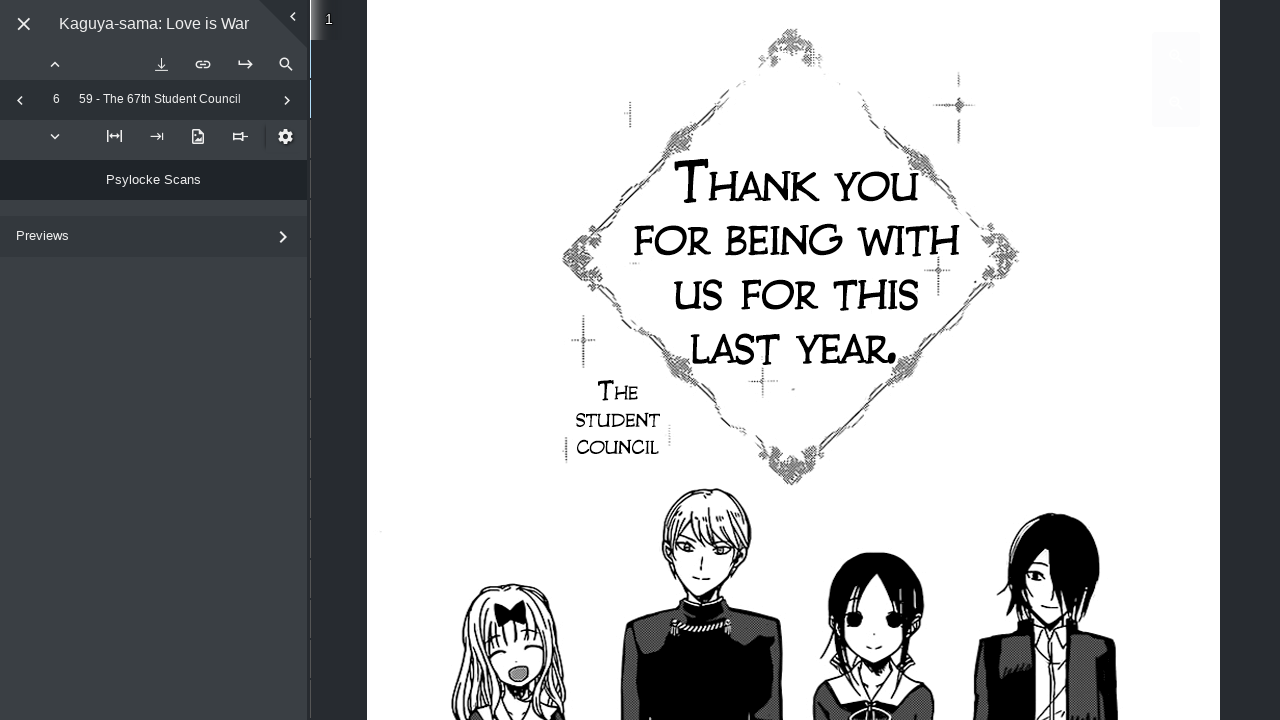

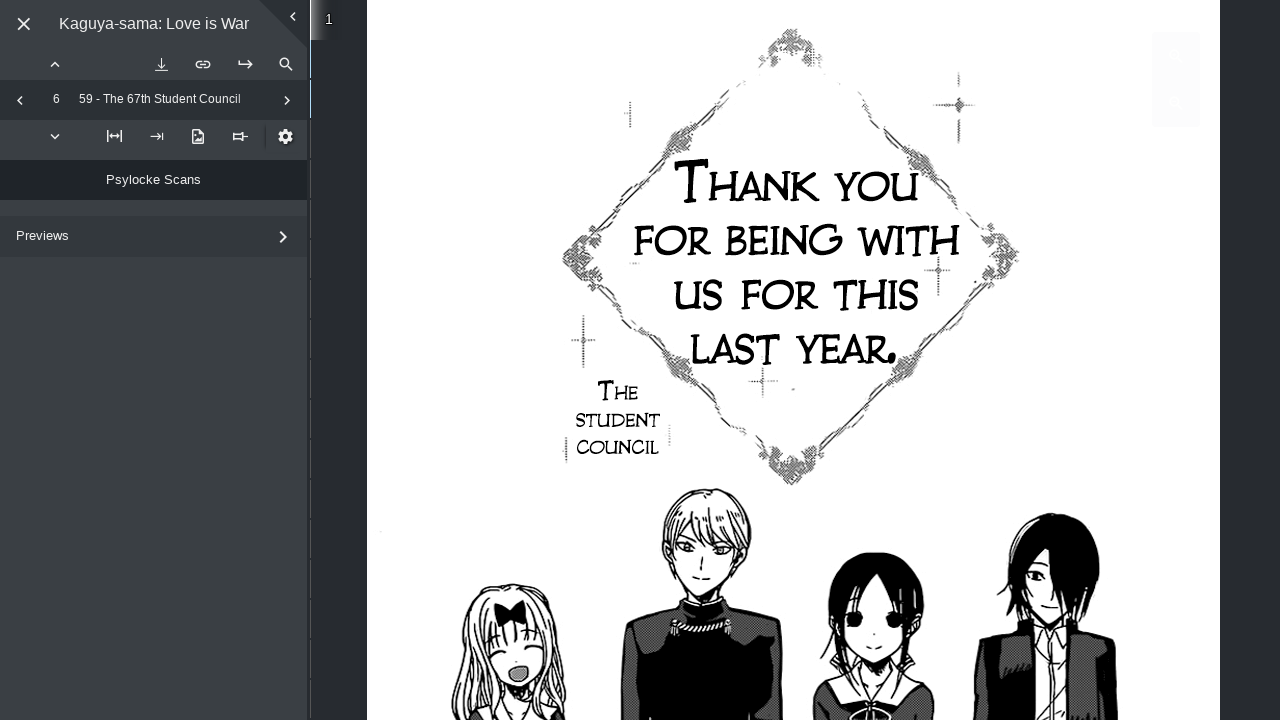